Tests browser window/tab switching functionality by clicking a button that opens a new tab, iterating through all window handles, and then switching back to the original window.

Starting URL: https://formy-project.herokuapp.com/switch-window

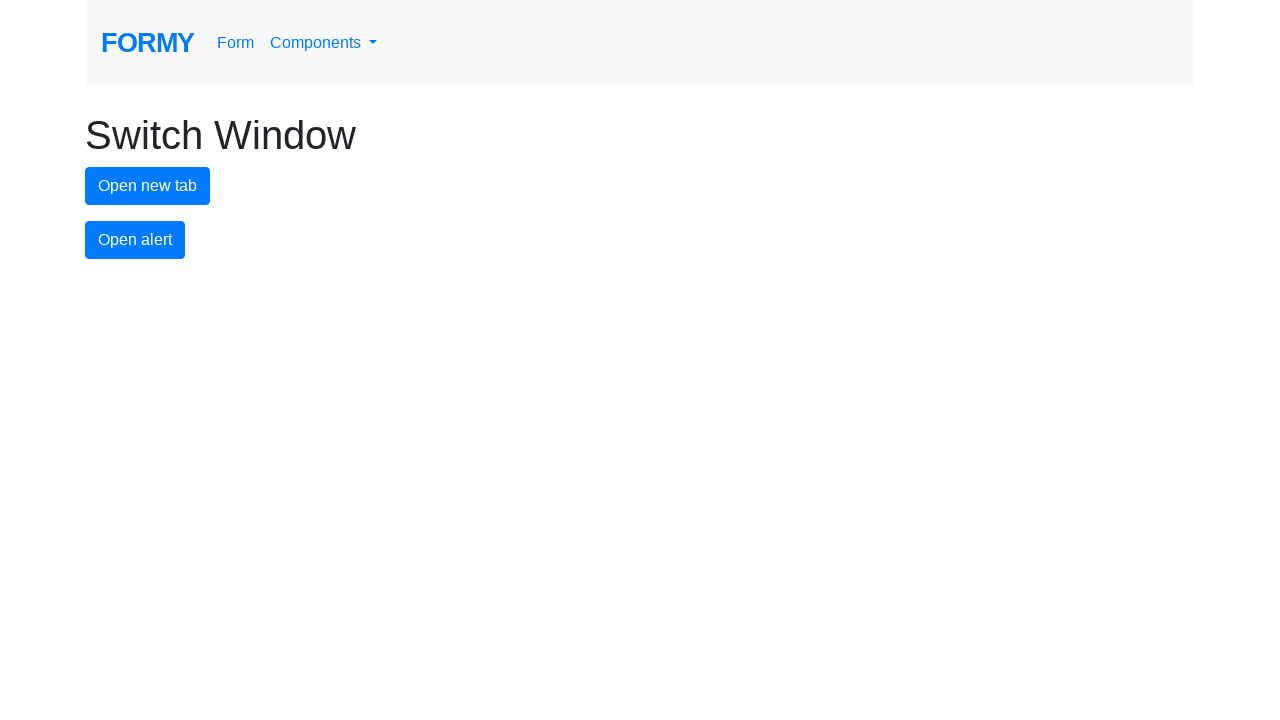

Clicked new tab button to open a new window/tab at (148, 186) on #new-tab-button
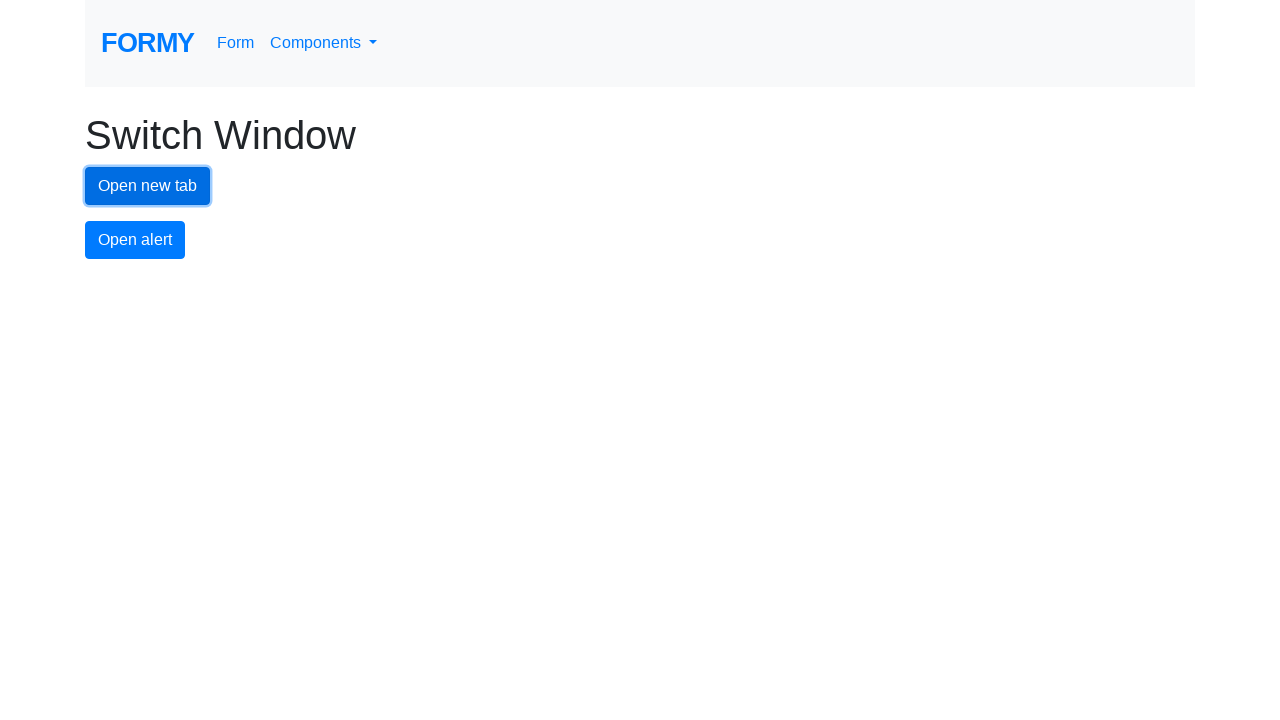

Waited for new tab to open
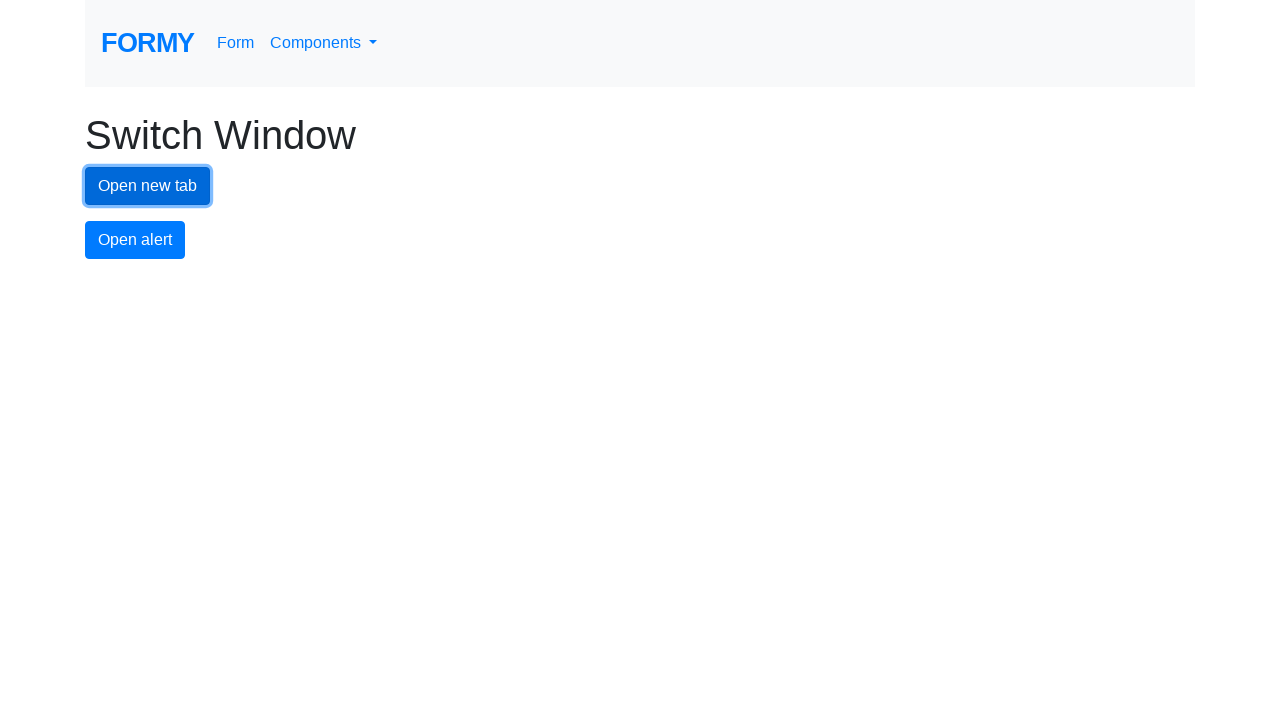

Retrieved all open pages/tabs - found 2 window(s)
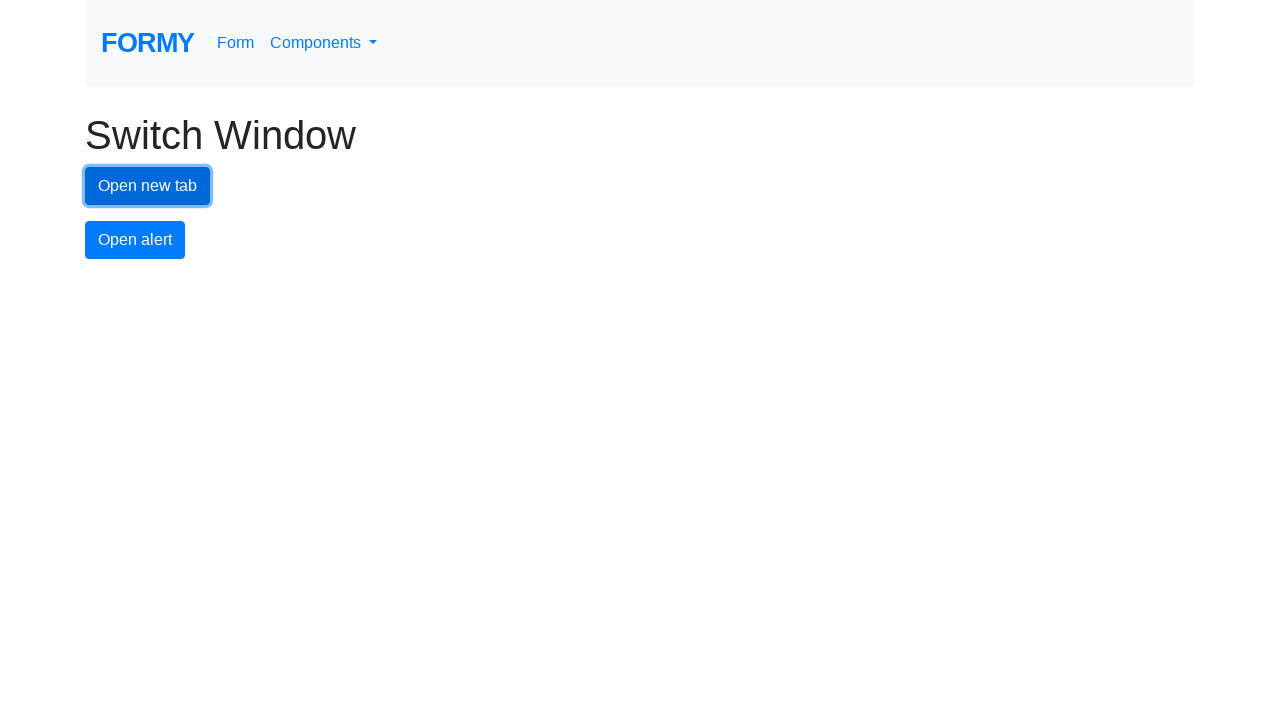

Switched to a different window/tab
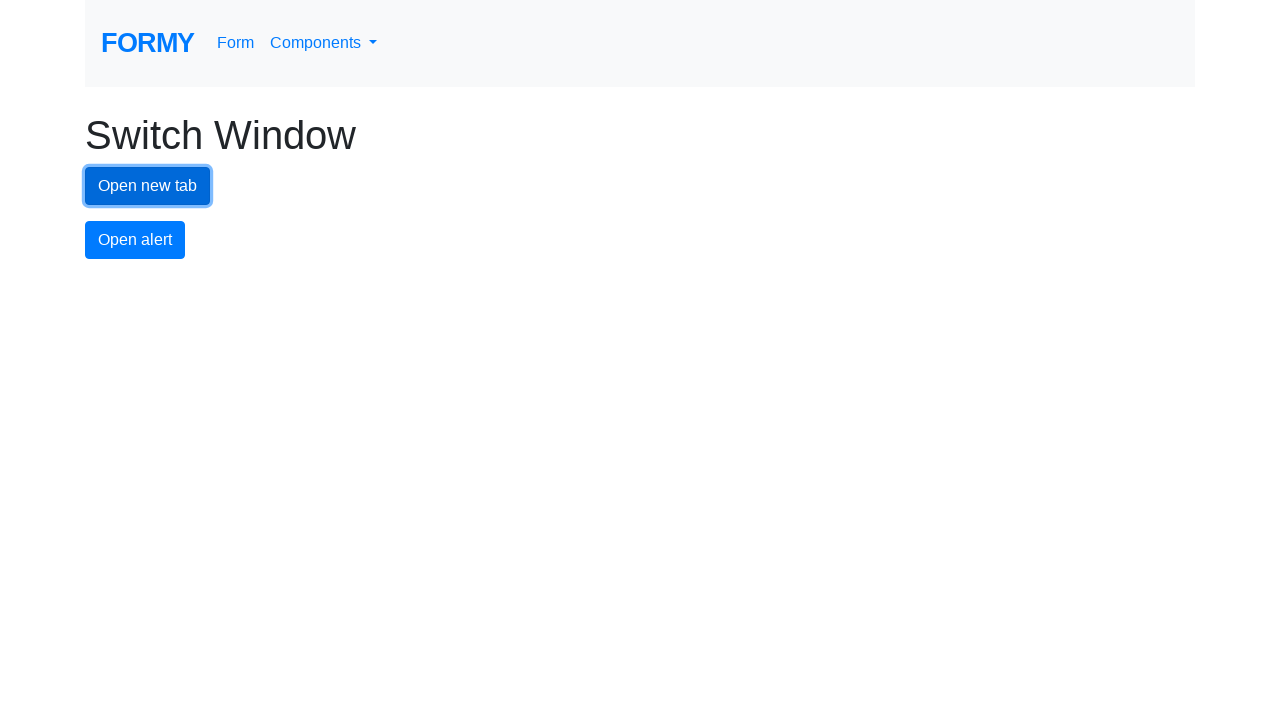

Switched to a different window/tab
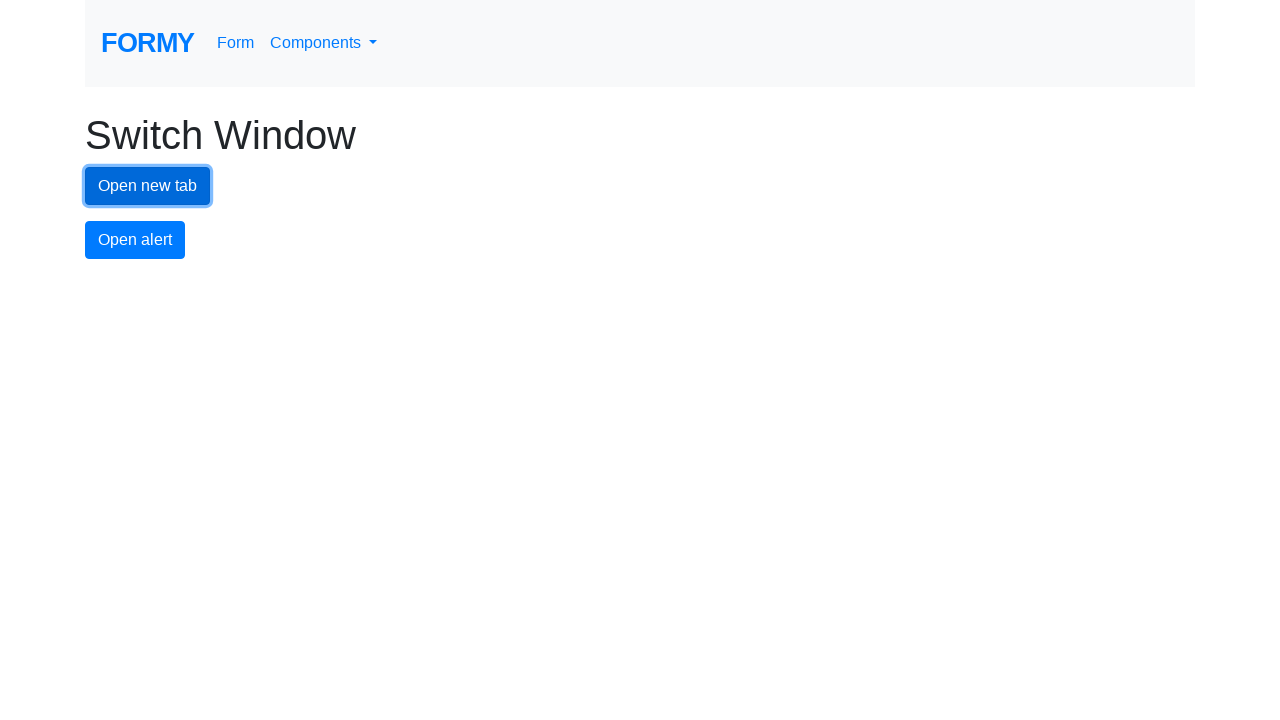

Switched back to the original window/tab
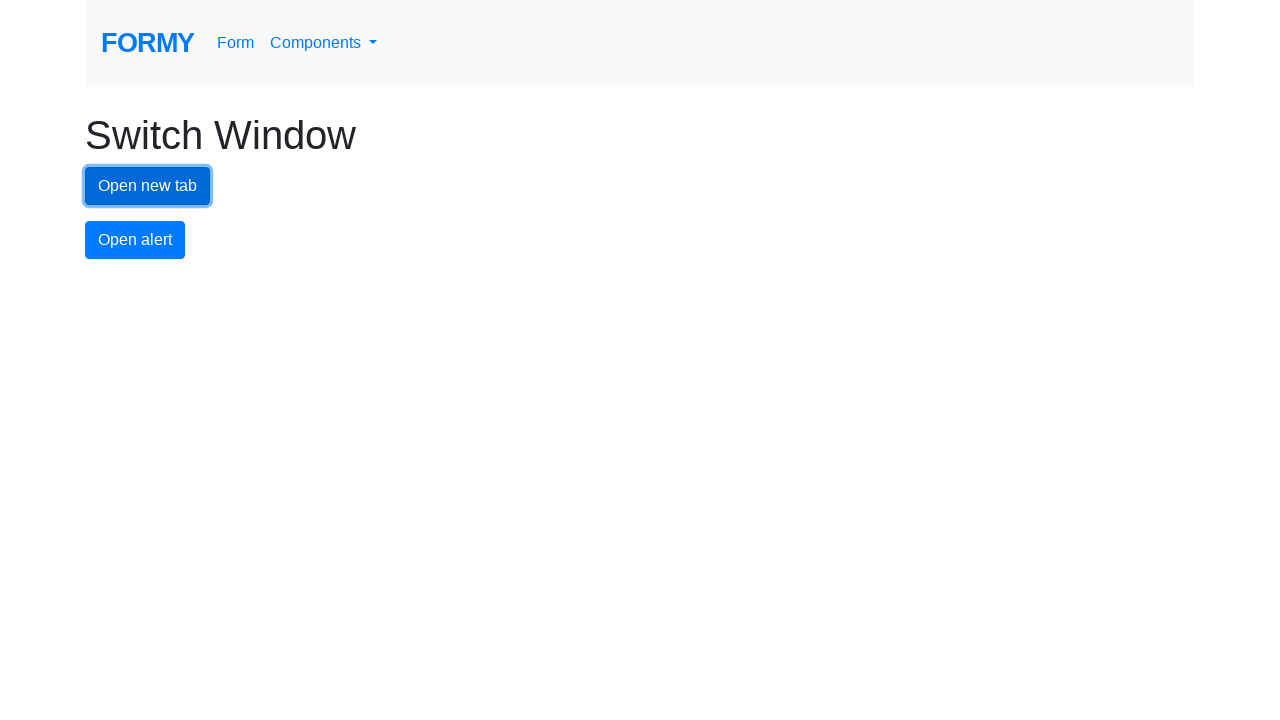

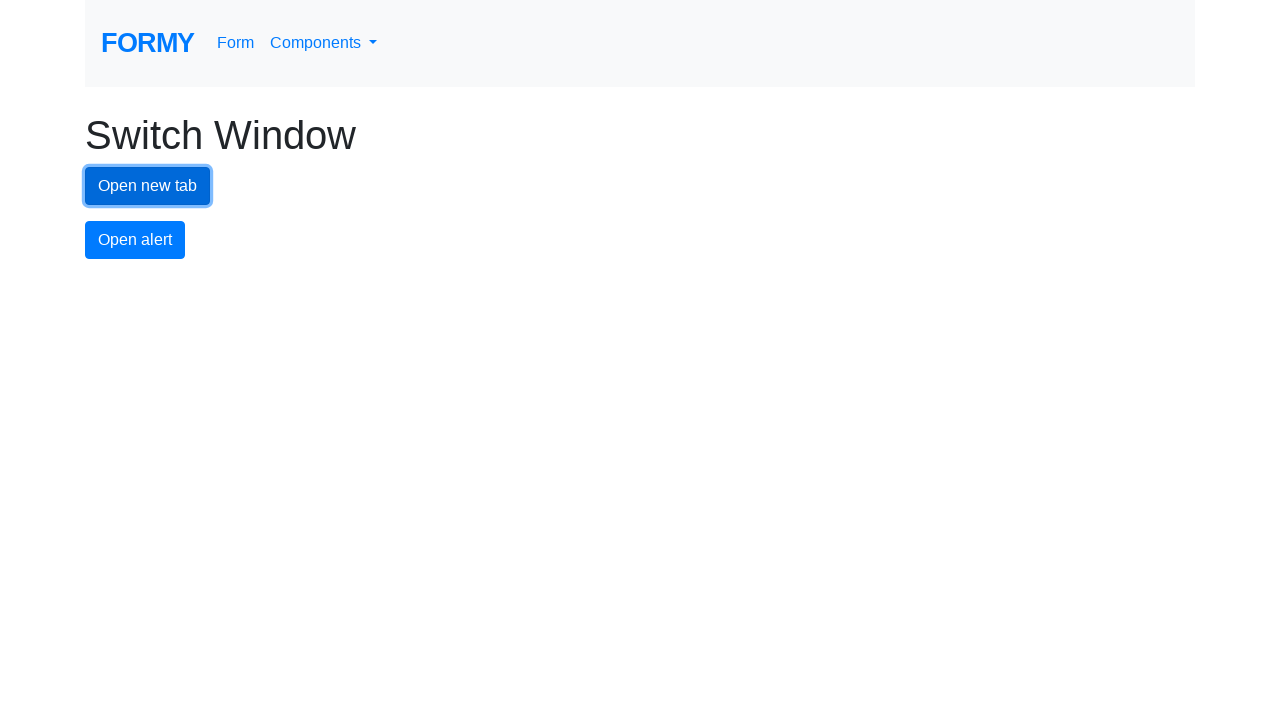